Tests form filling functionality by clicking a dynamically calculated link, then filling out a form with name, last name, city, and country fields before submitting

Starting URL: http://suninjuly.github.io/find_link_text

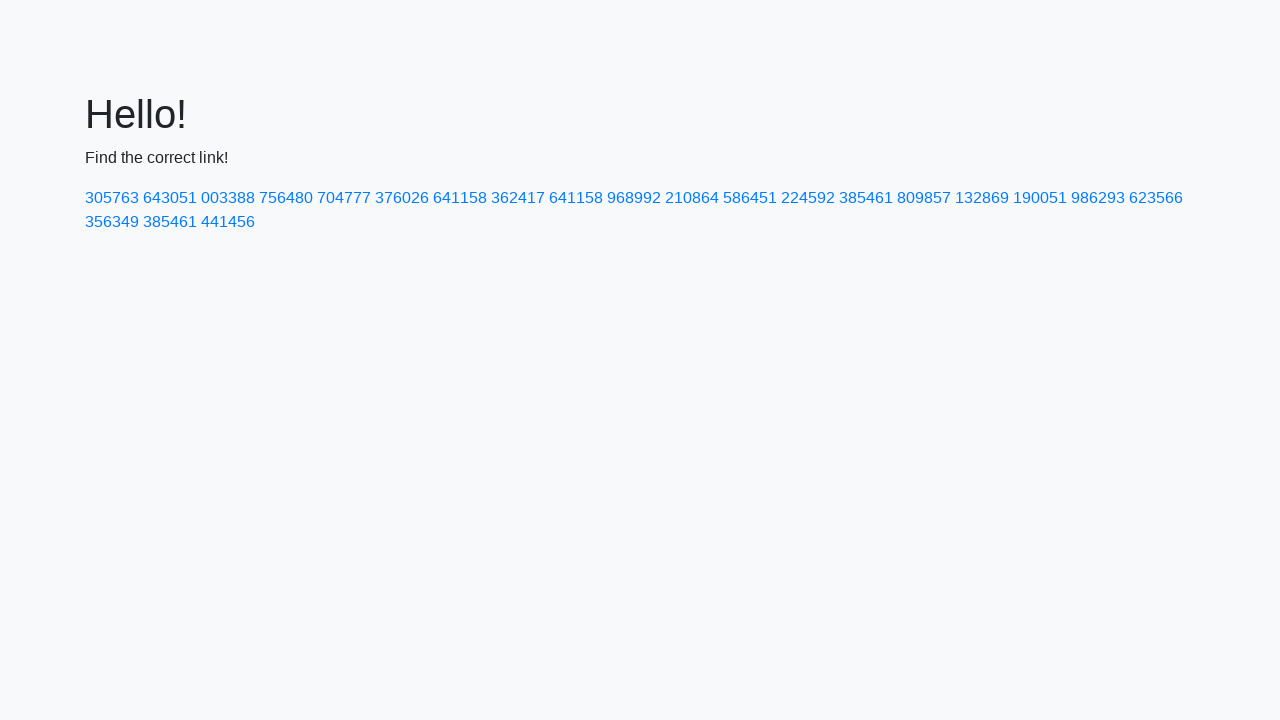

Clicked dynamically calculated link with text '224592' at (808, 198) on a:text-is('224592')
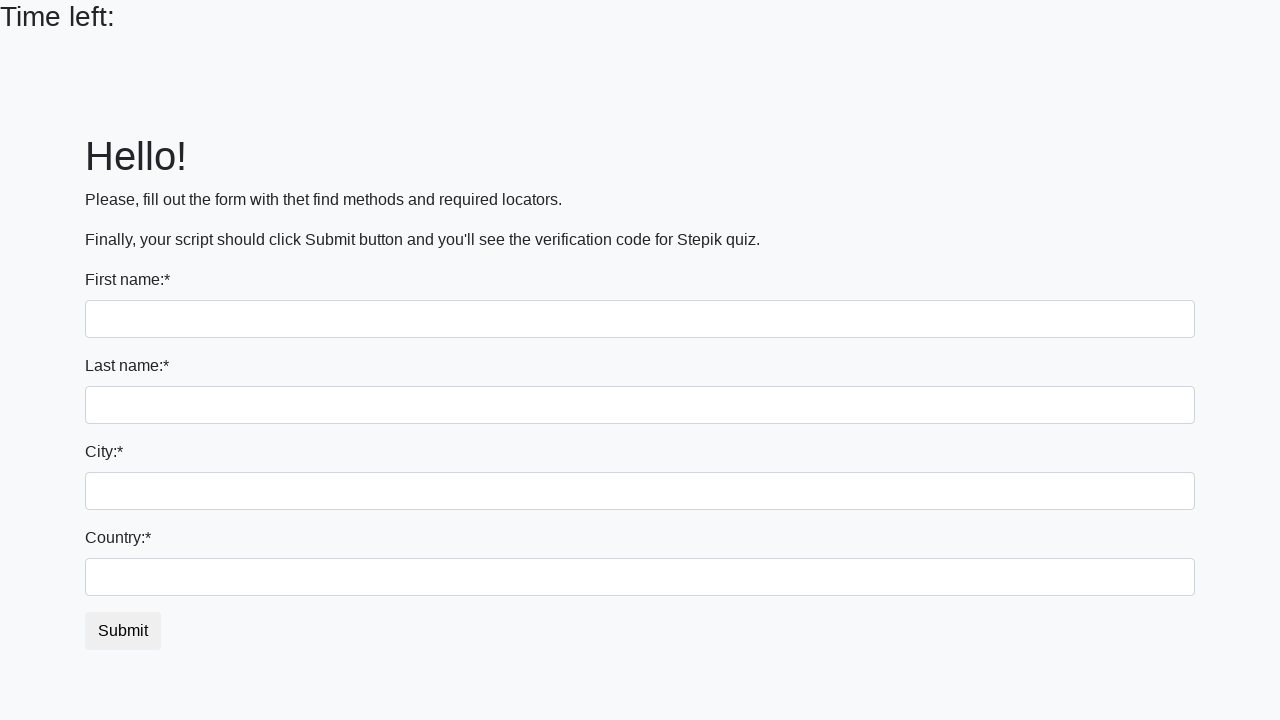

Filled first name field with 'Ivan' on input
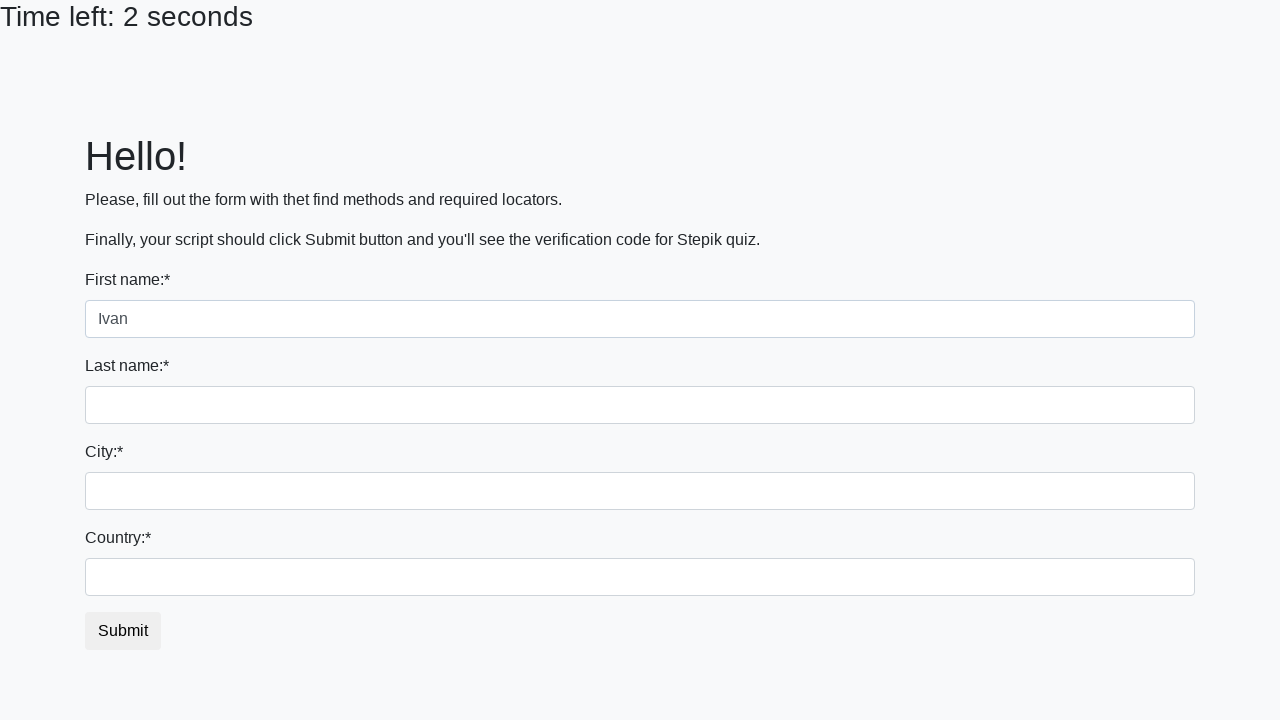

Filled last name field with 'Petrov' on input[name='last_name']
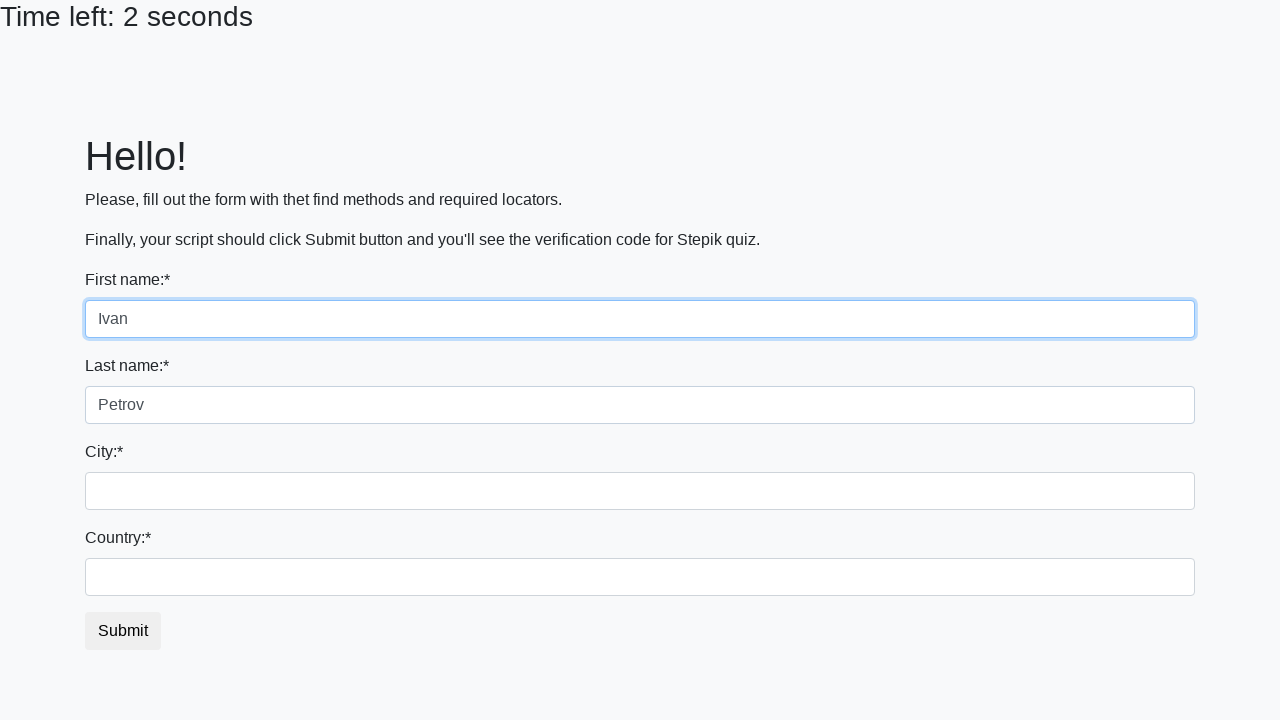

Filled city field with 'Smolensk' on .form-control.city
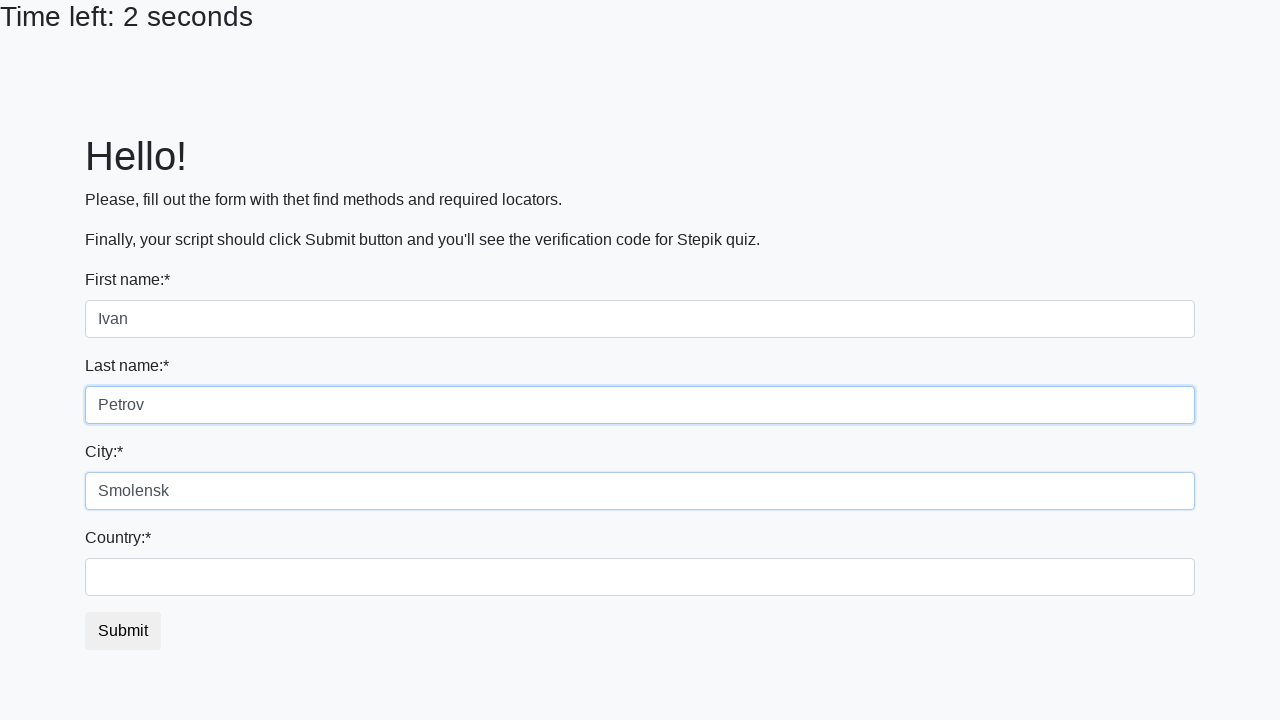

Filled country field with 'Russia' on #country
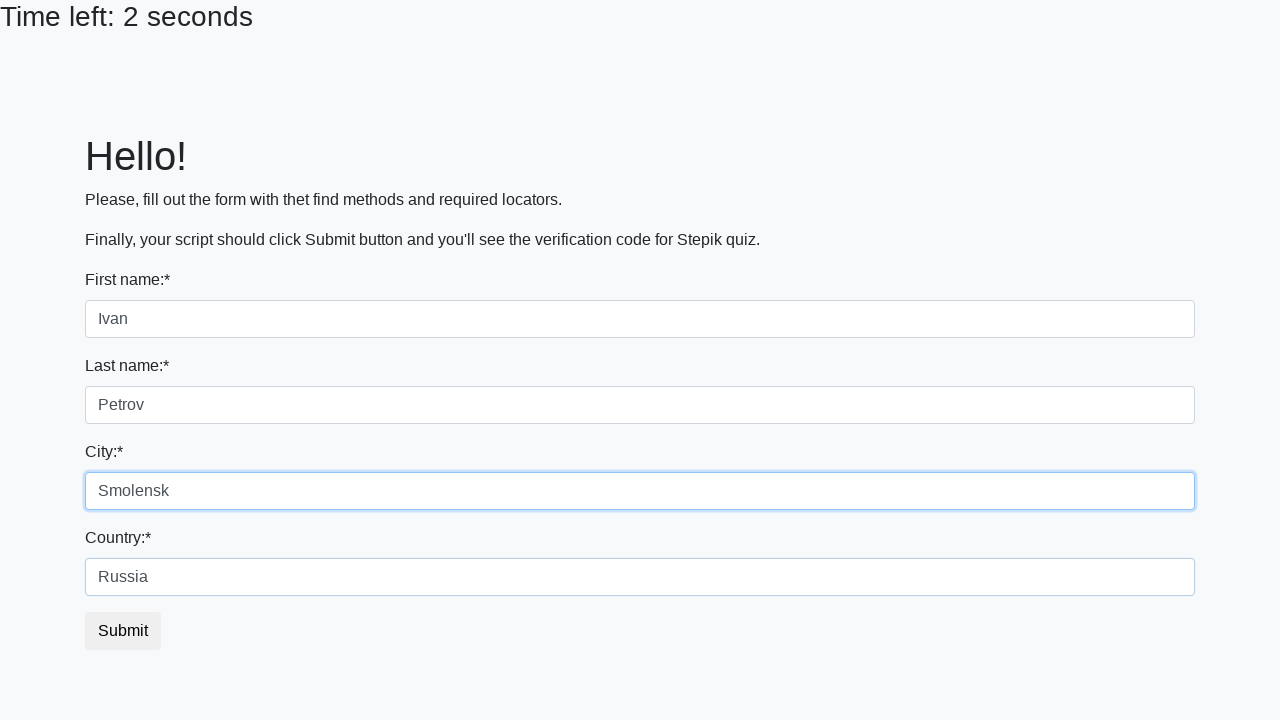

Clicked submit button to complete form submission at (123, 631) on button.btn
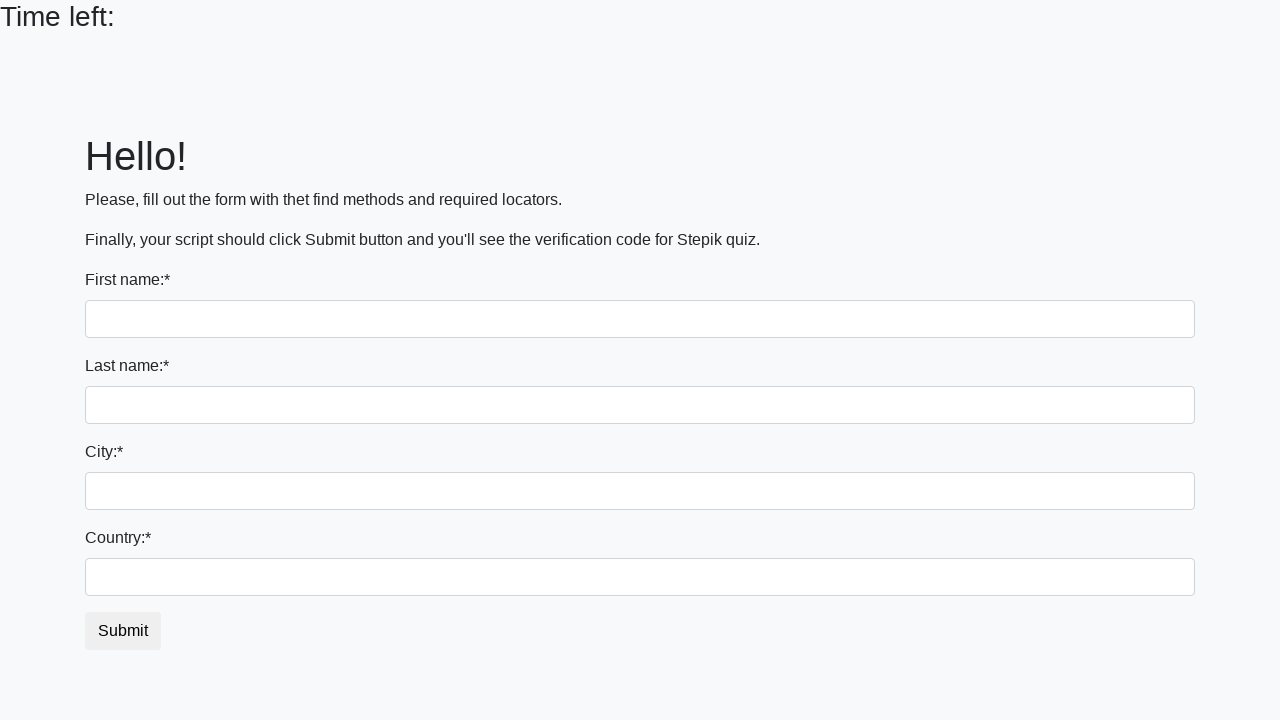

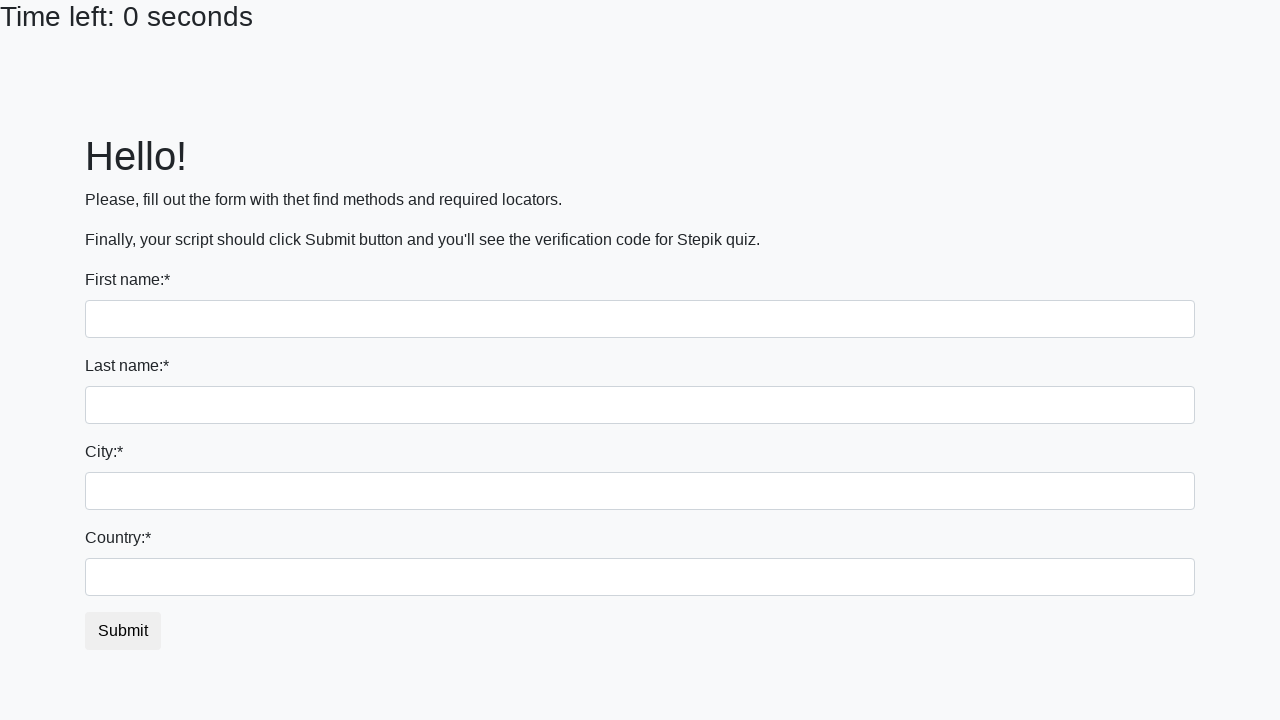